Navigates to AccuWeather's Seoul daily weather forecast pages and verifies that temperature and weather phrase elements are displayed on the page.

Starting URL: https://www.accuweather.com/ko/kr/seoul/226081/daily-weather-forecast/226081?day=1

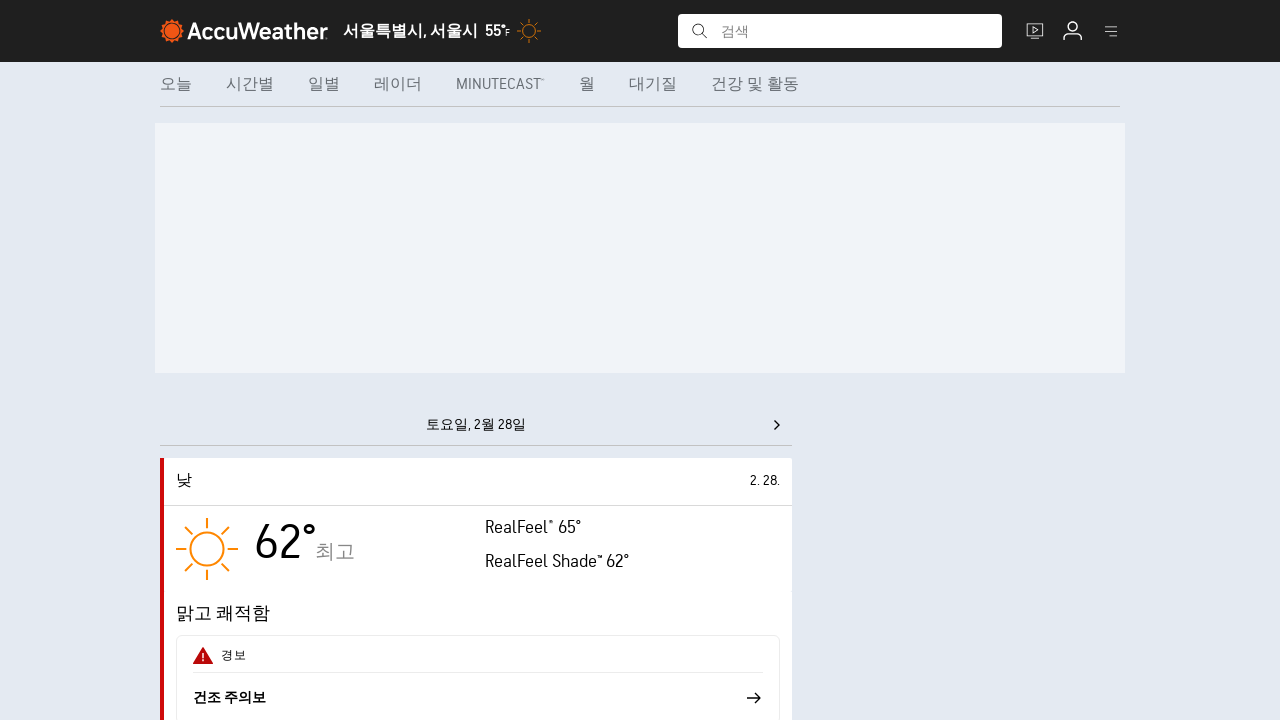

Waited for temperature value element to load on first day forecast
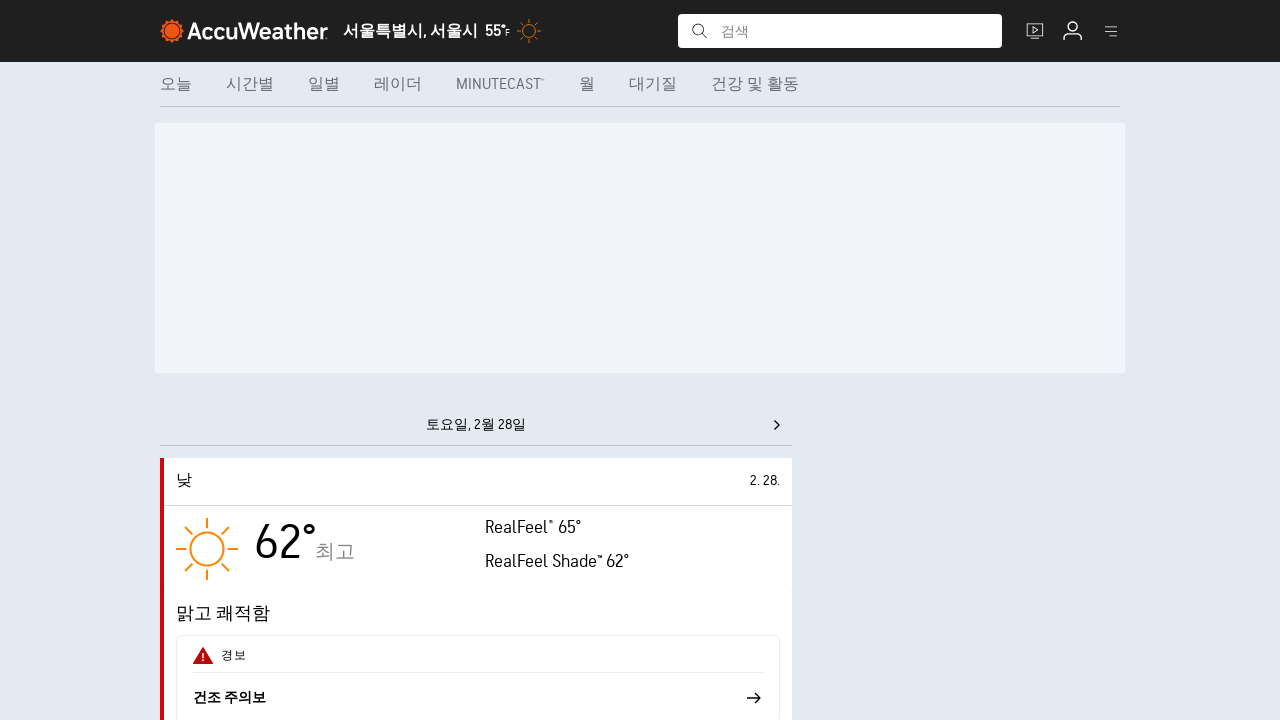

Waited for weather phrase element to load on first day forecast
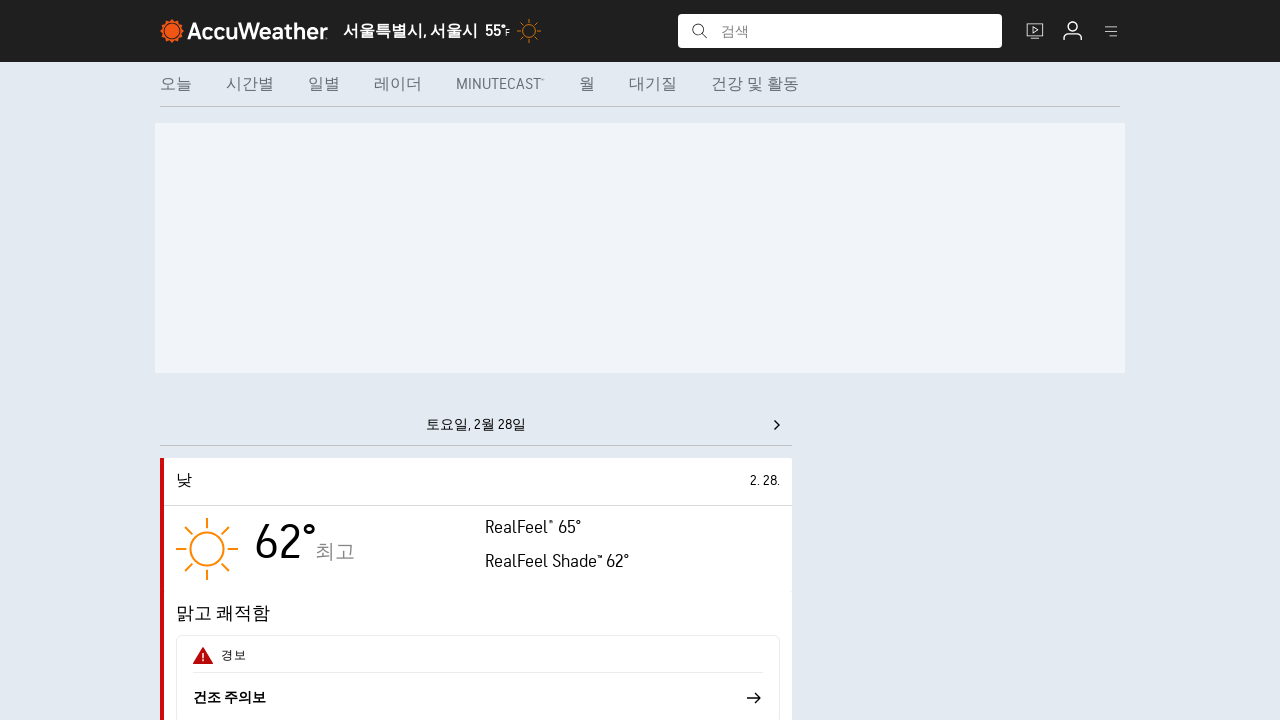

Navigated to Seoul daily weather forecast for day 2
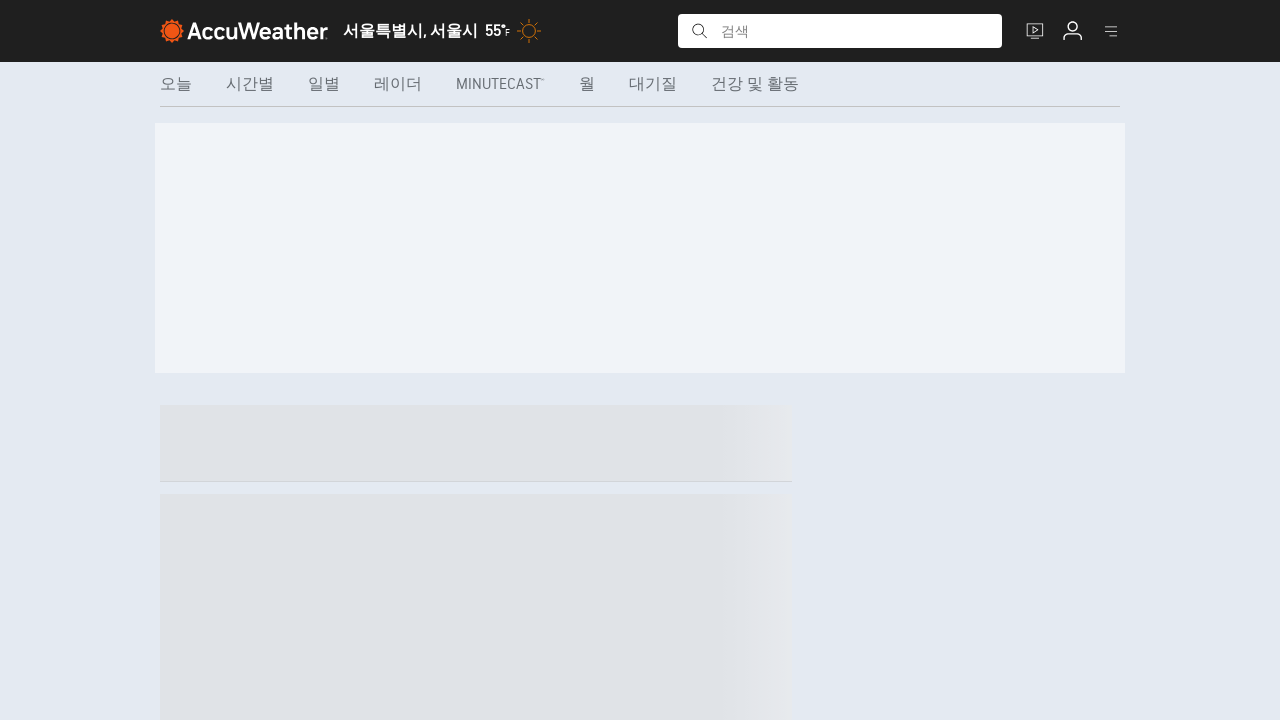

Waited for temperature value element to load on day 2 forecast
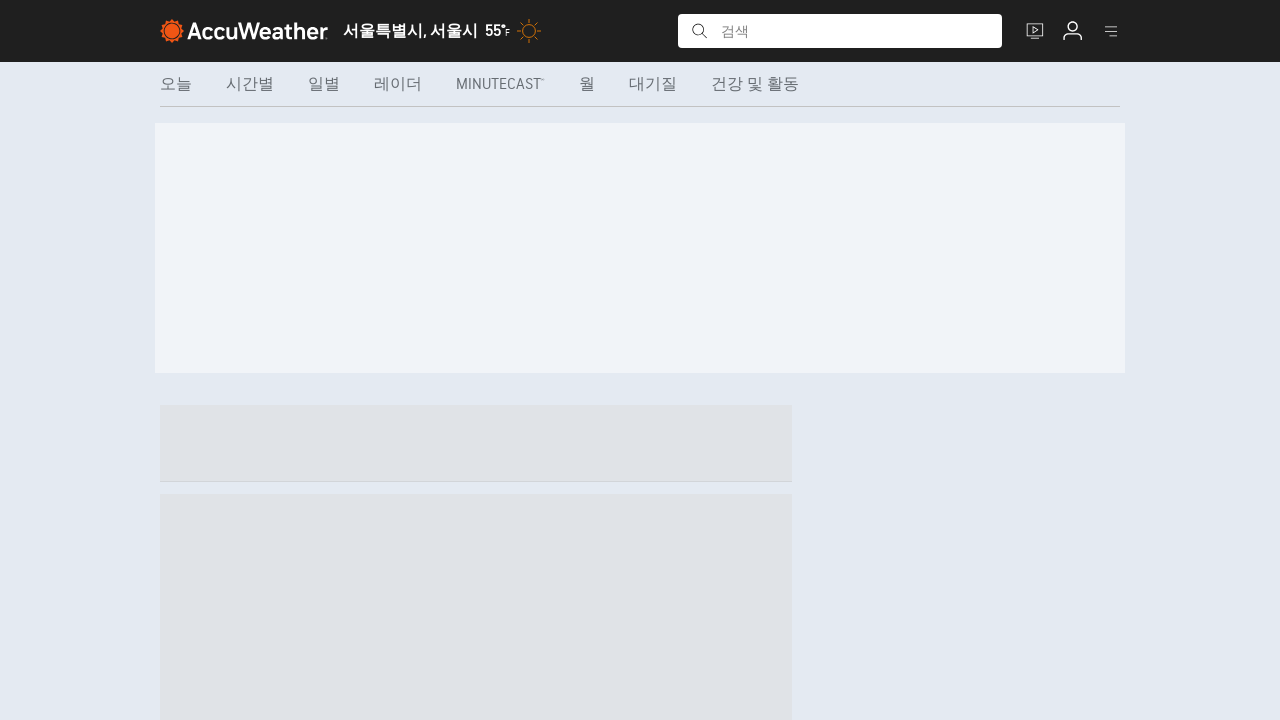

Waited for weather phrase element to load on day 2 forecast
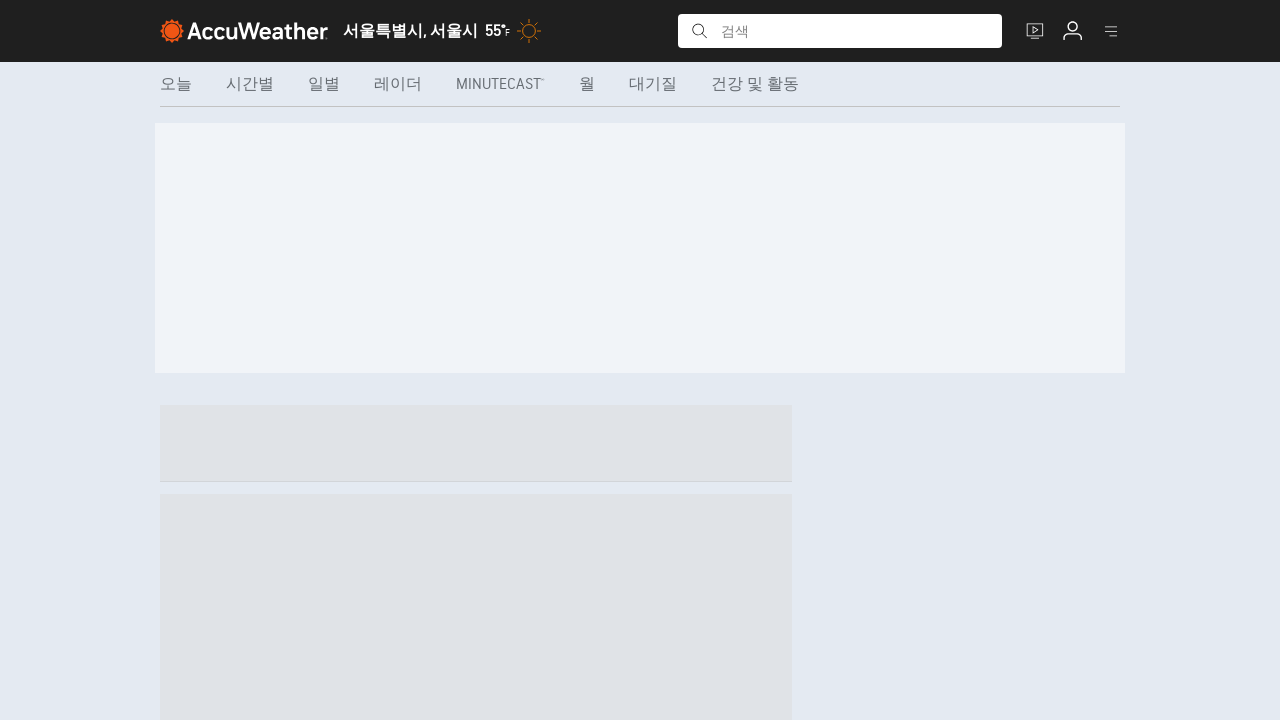

Navigated to Seoul daily weather forecast for day 3
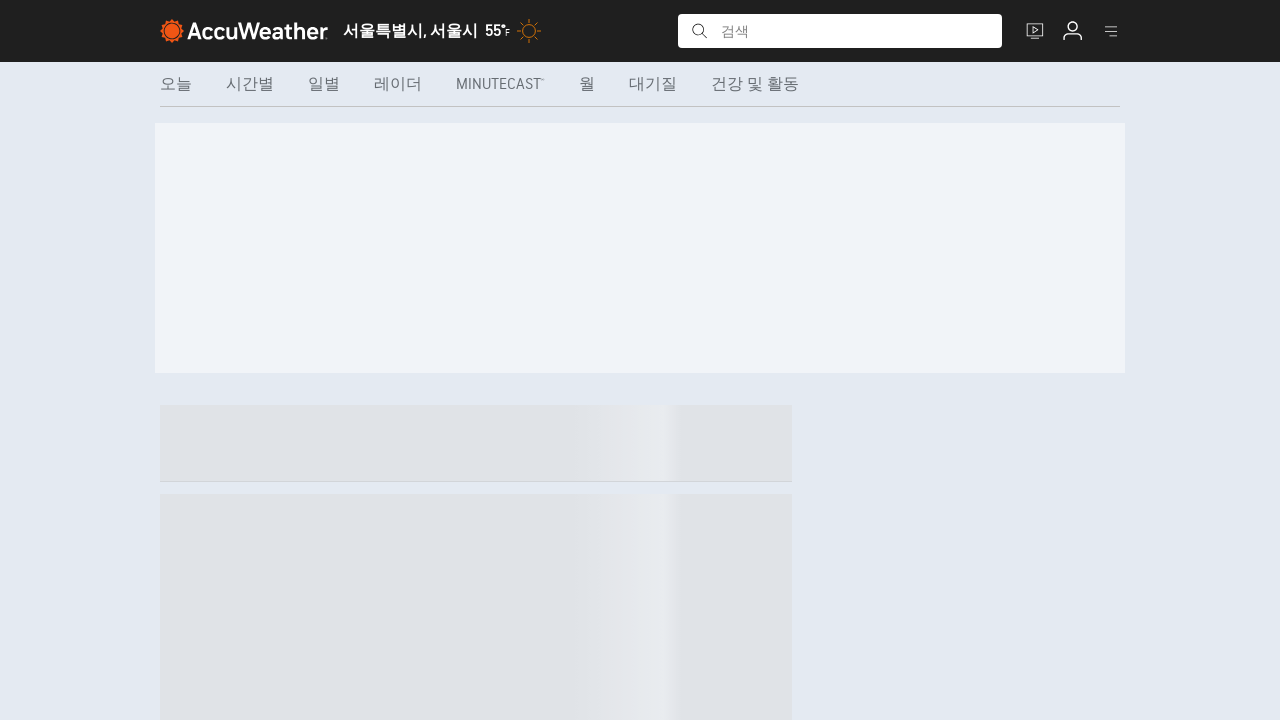

Waited for temperature value element to load on day 3 forecast
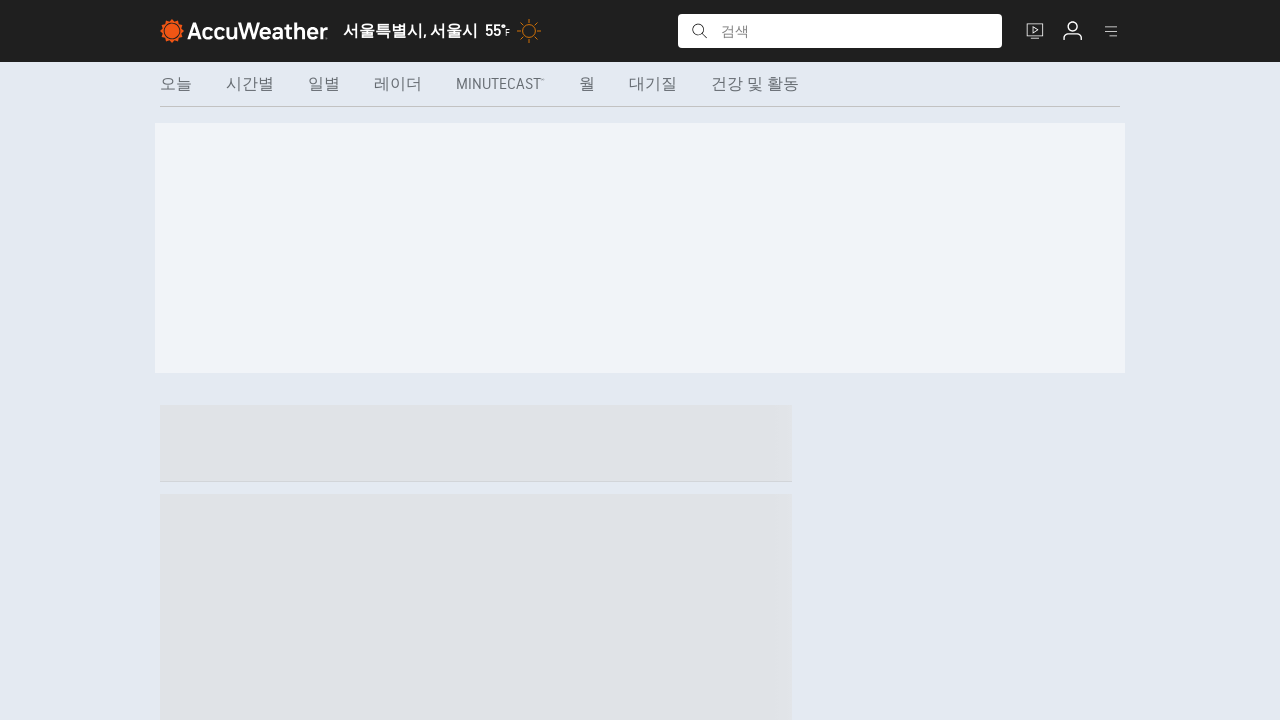

Waited for weather phrase element to load on day 3 forecast
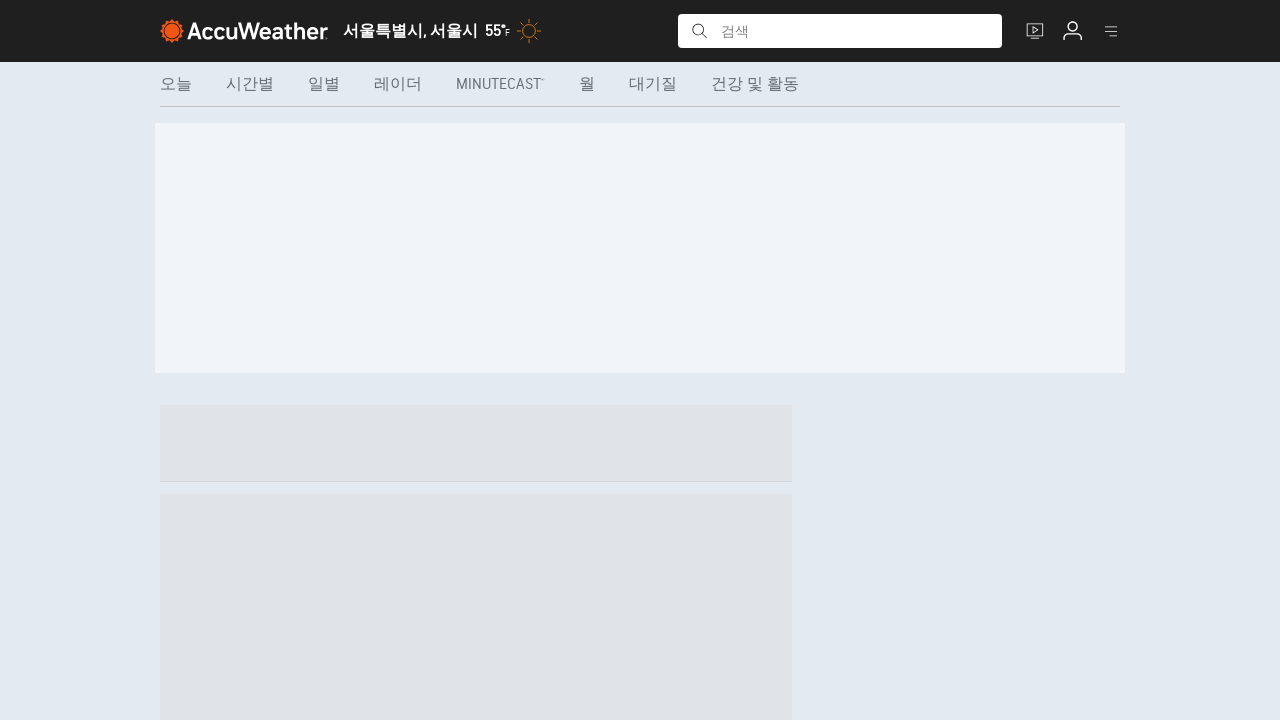

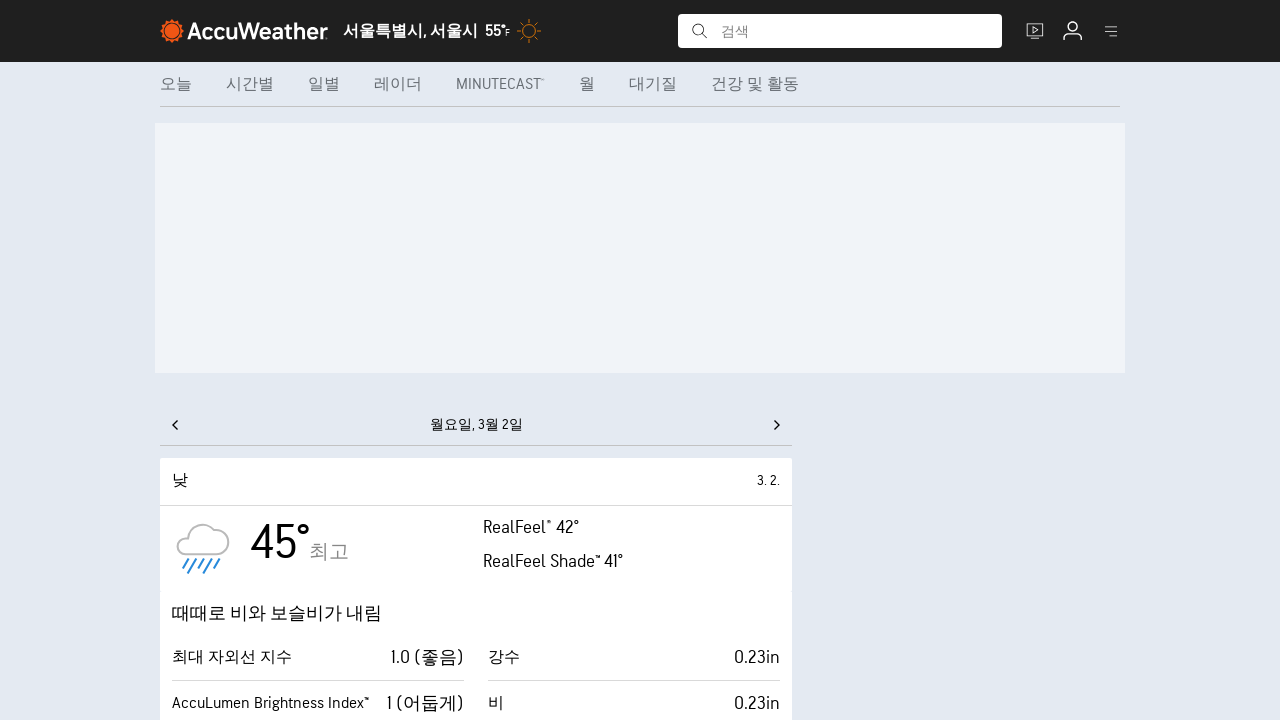